Demonstrates the dragAndDrop mouse action by dragging a source element and dropping it onto a target element.

Starting URL: https://crossbrowsertesting.github.io/drag-and-drop

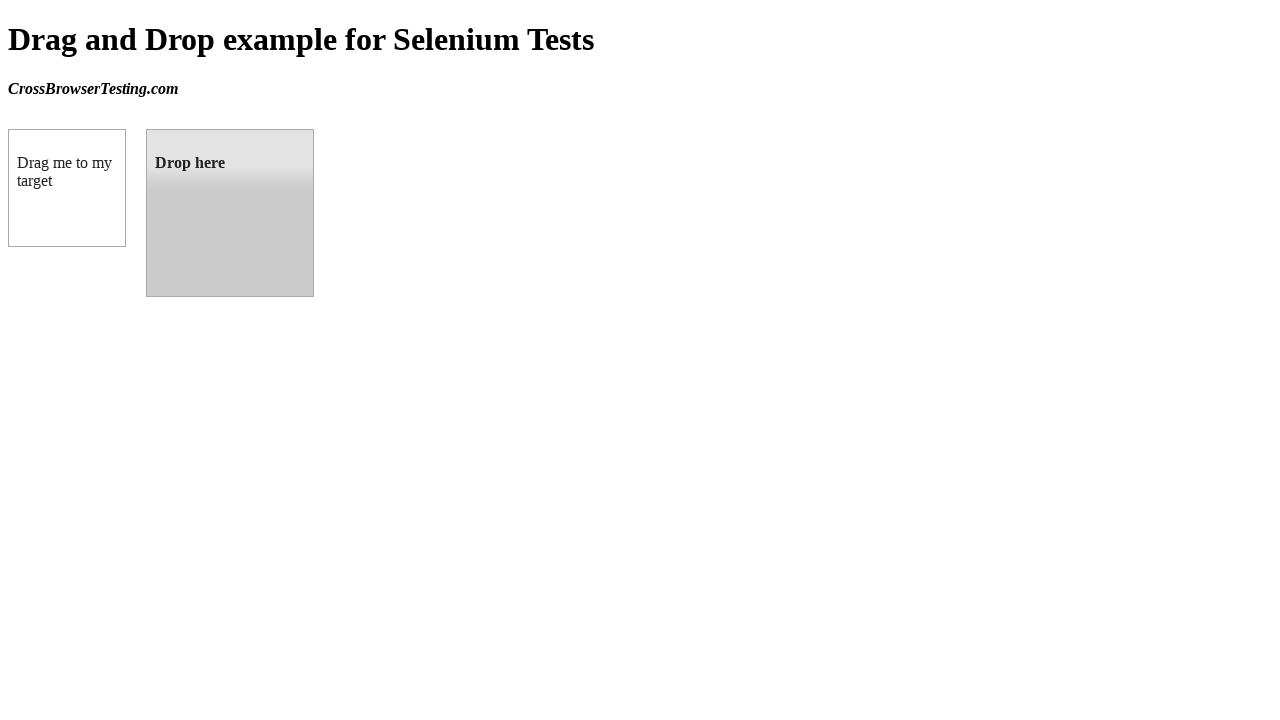

Located source element (box A) with id 'draggable'
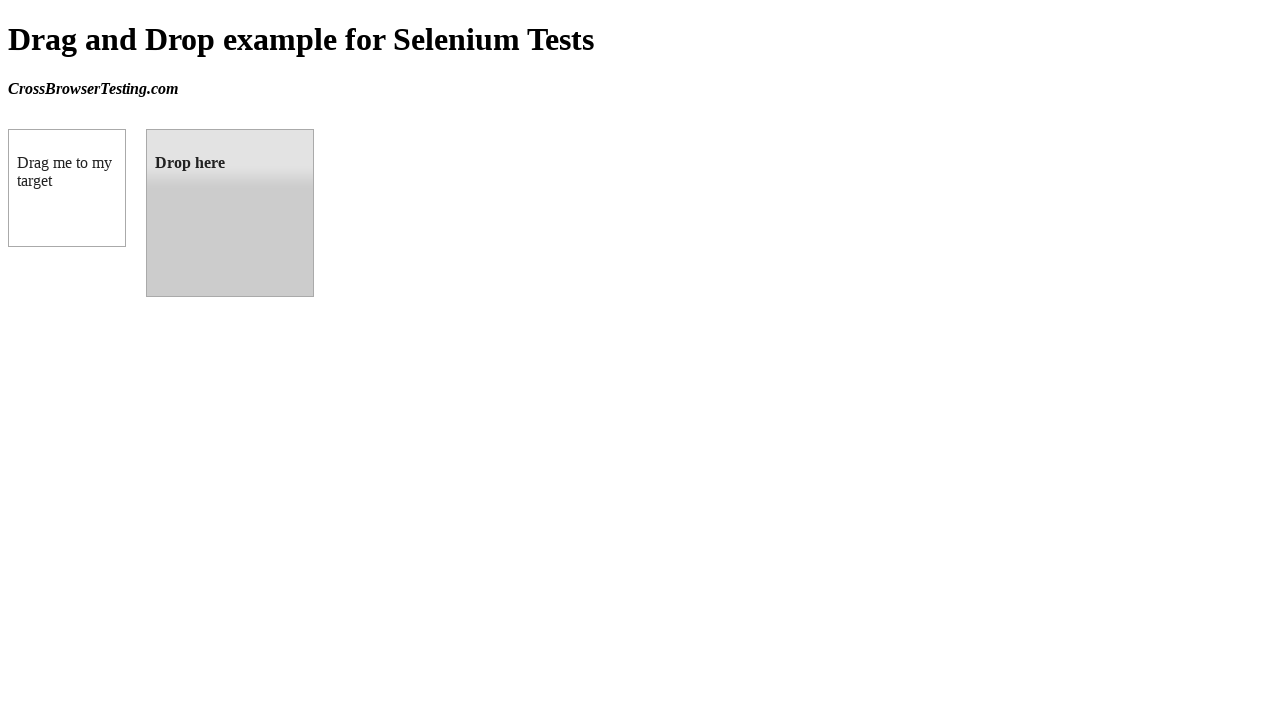

Located target element (box B) with id 'droppable'
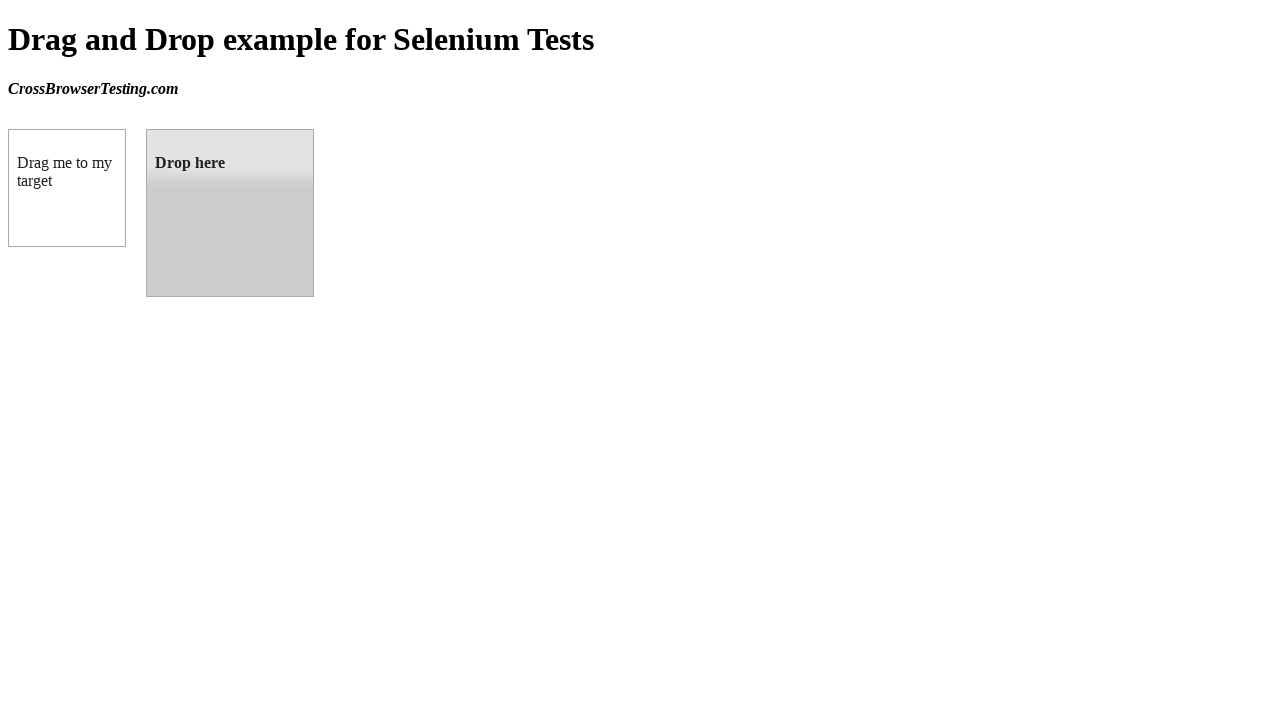

Dragged source element onto target element at (230, 213)
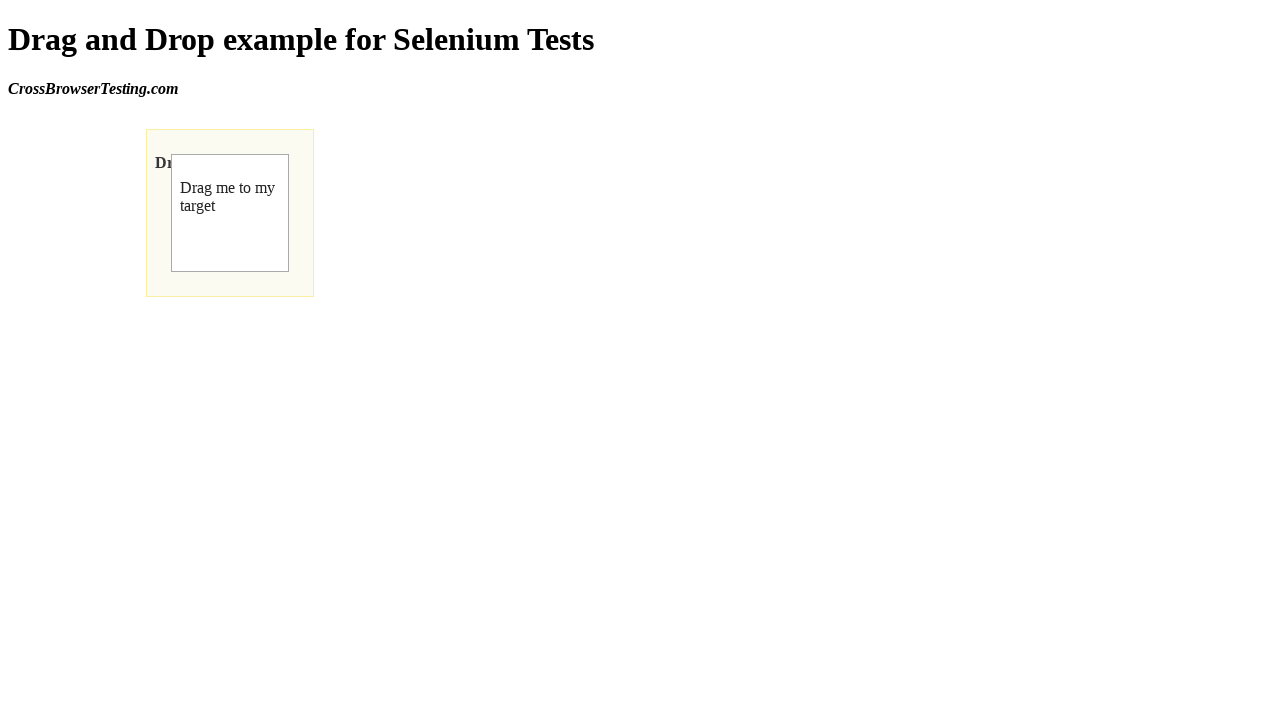

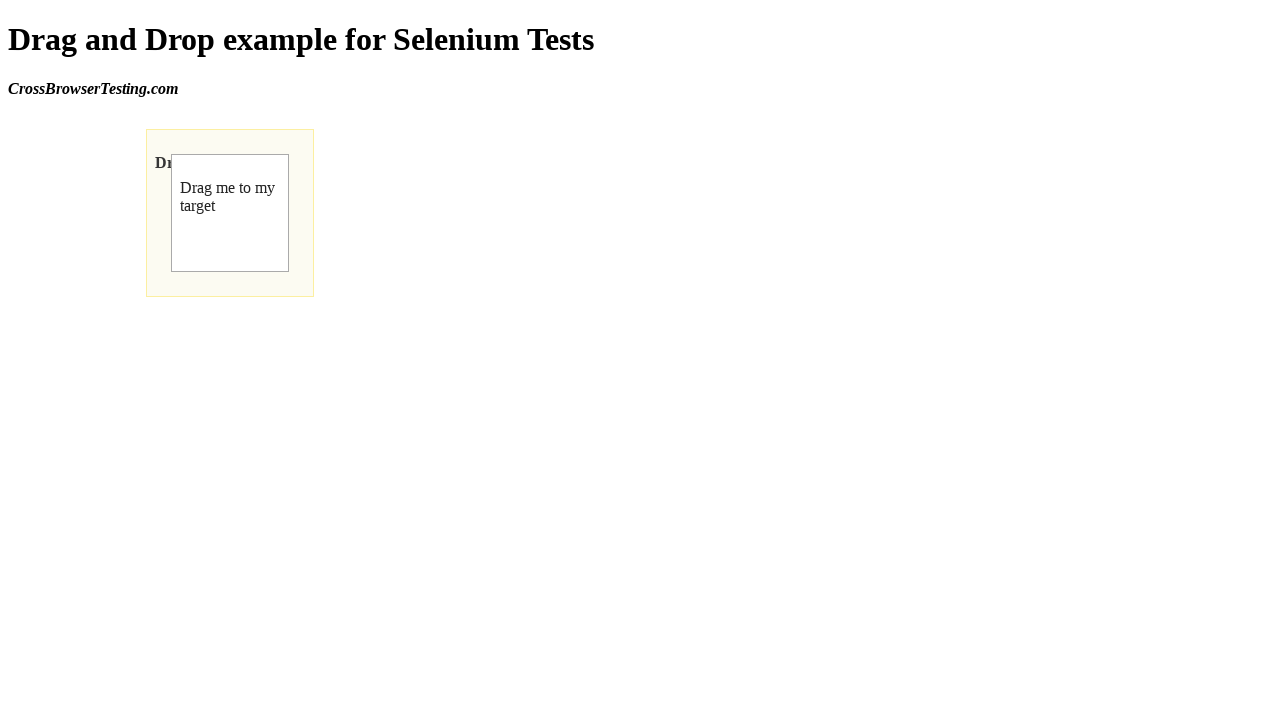